Tests a mortgage calculator by entering a purchase price and calculating the monthly payment results

Starting URL: https://www.mlcalc.com

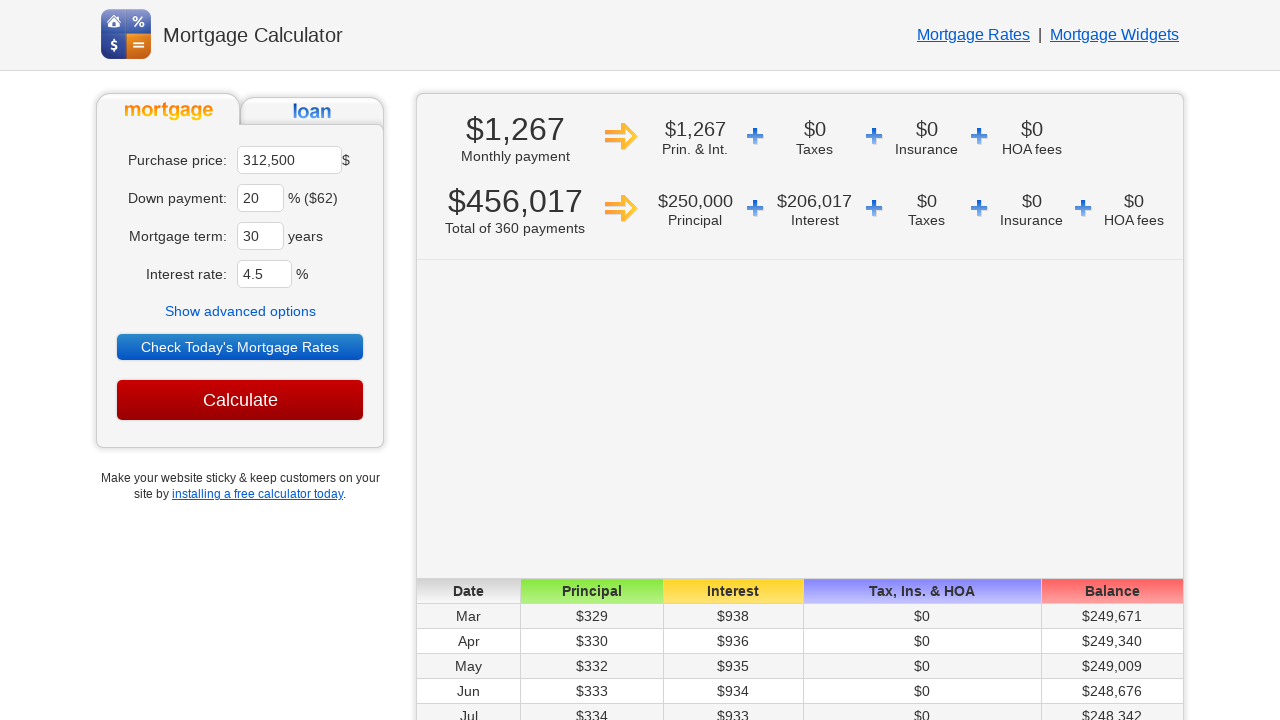

Cleared the auto-populated purchase price field on input[name='ma']
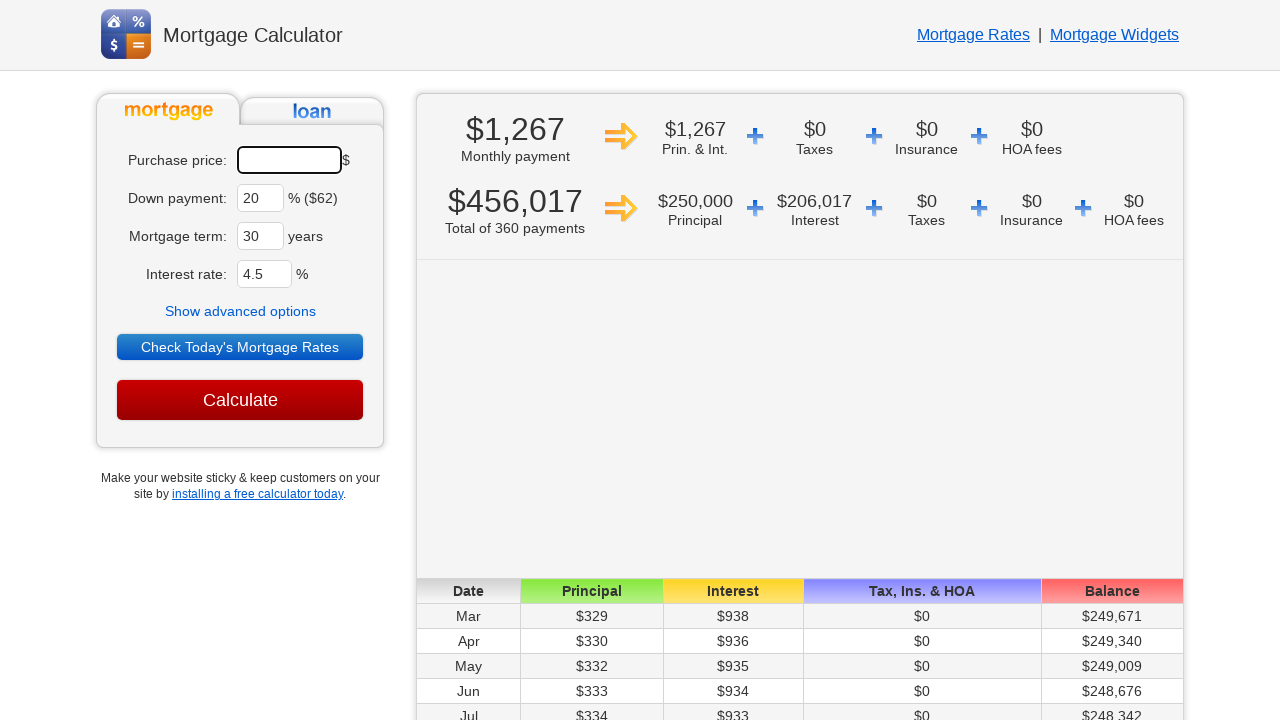

Entered purchase price of 250000 on input[name='ma']
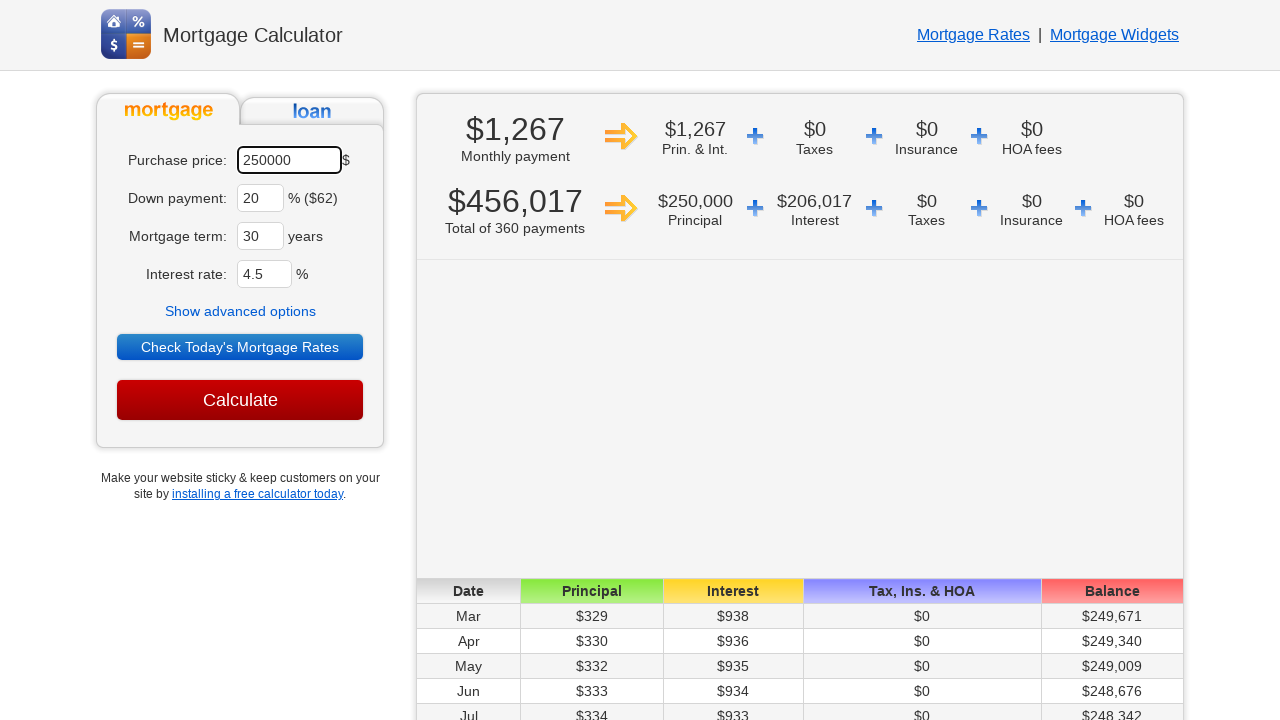

Clicked the Calculate button at (240, 400) on input[value='Calculate']
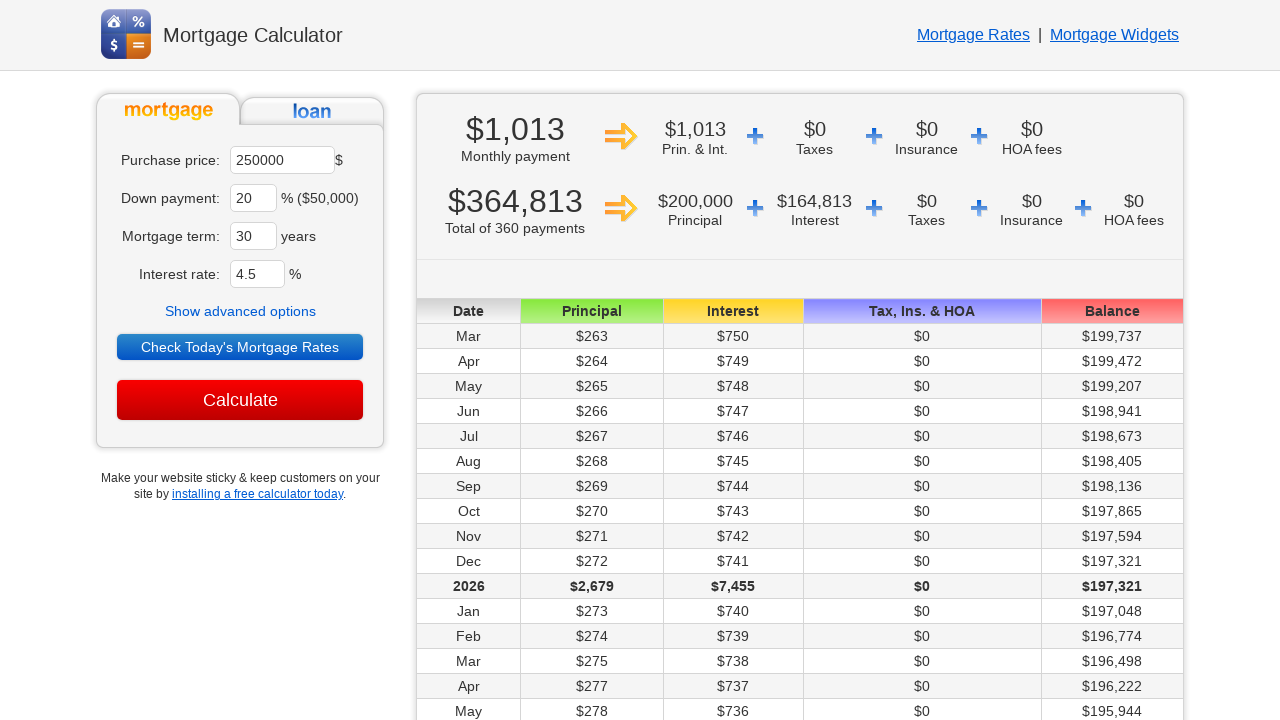

Monthly payment calculation results appeared
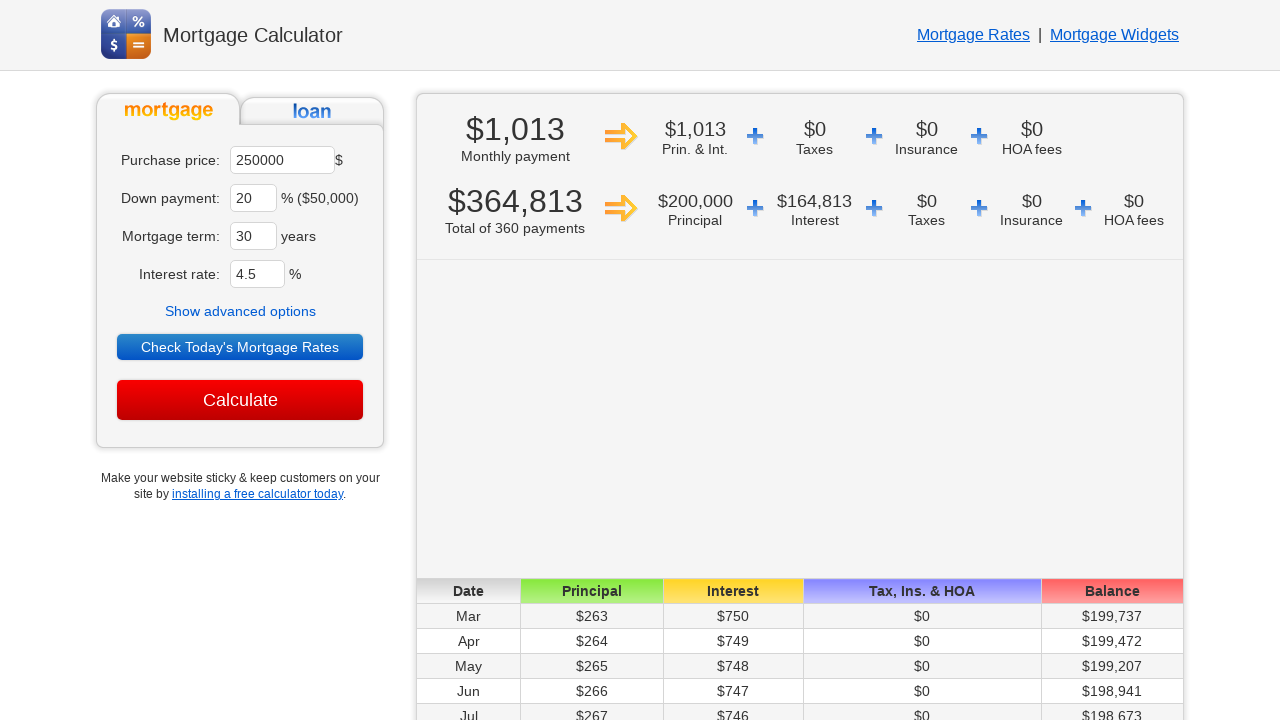

Retrieved all result elements
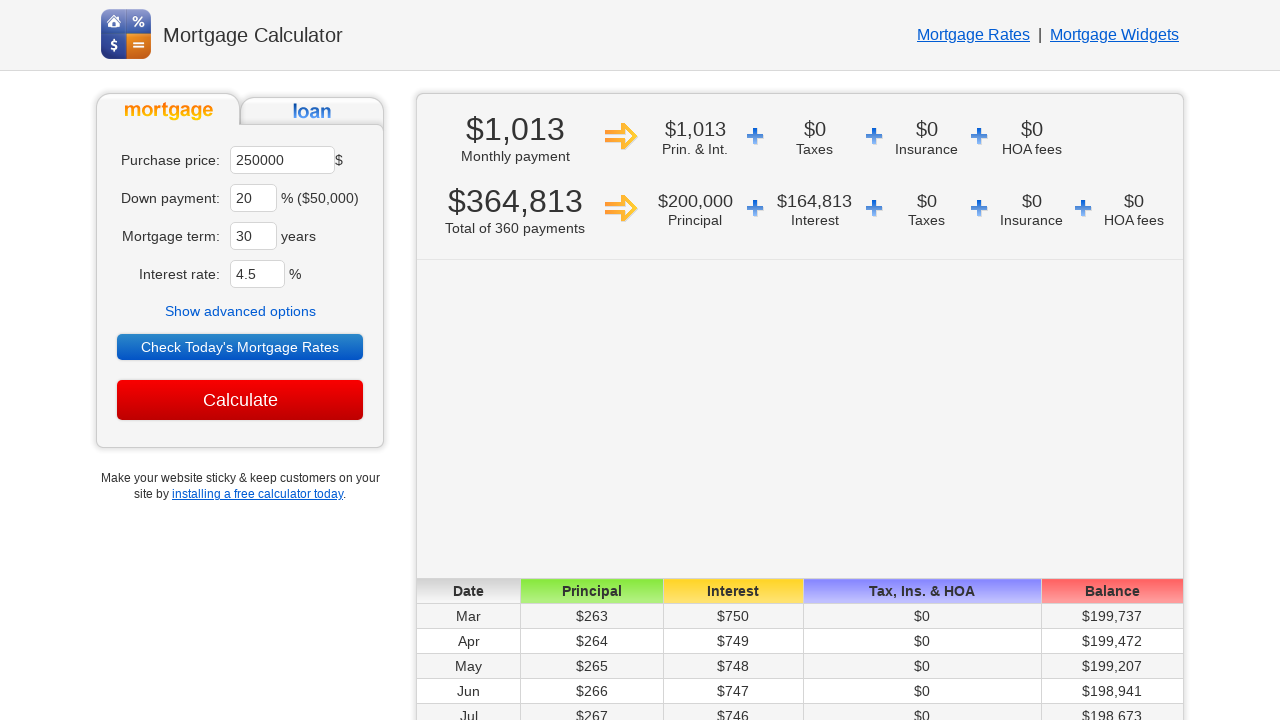

Extracted first result: $1,013
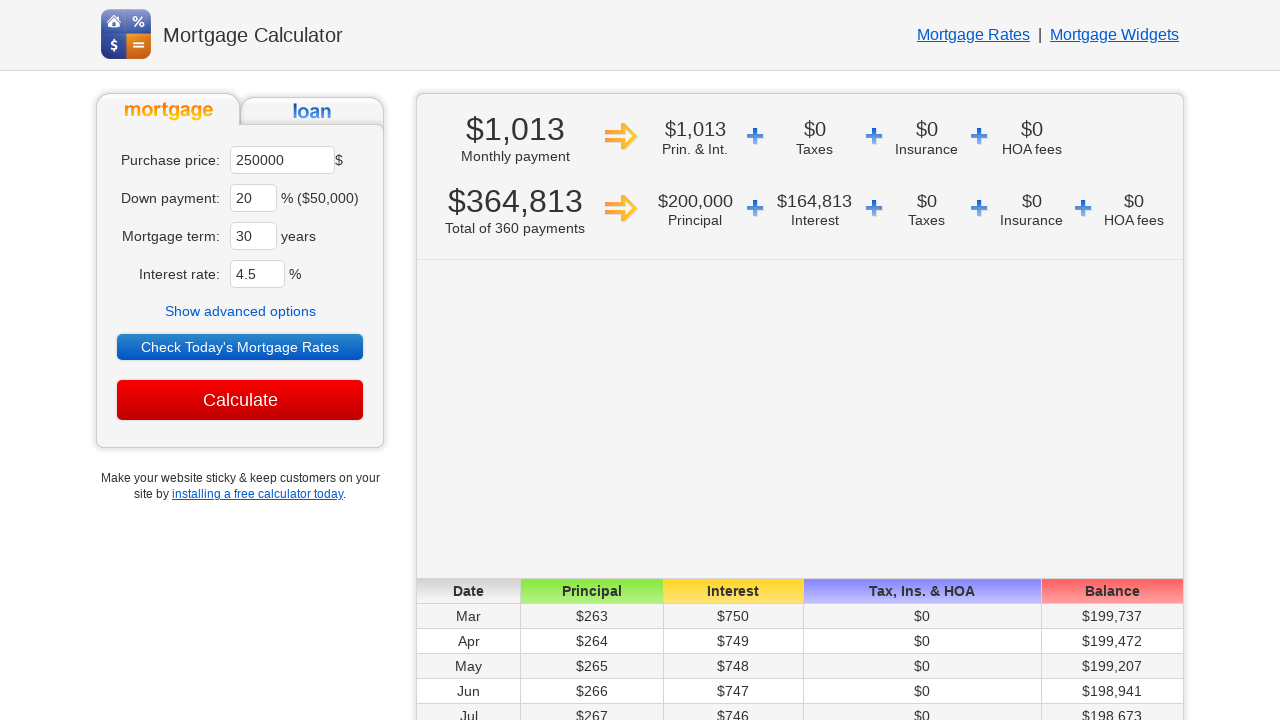

Extracted second result: $364,813
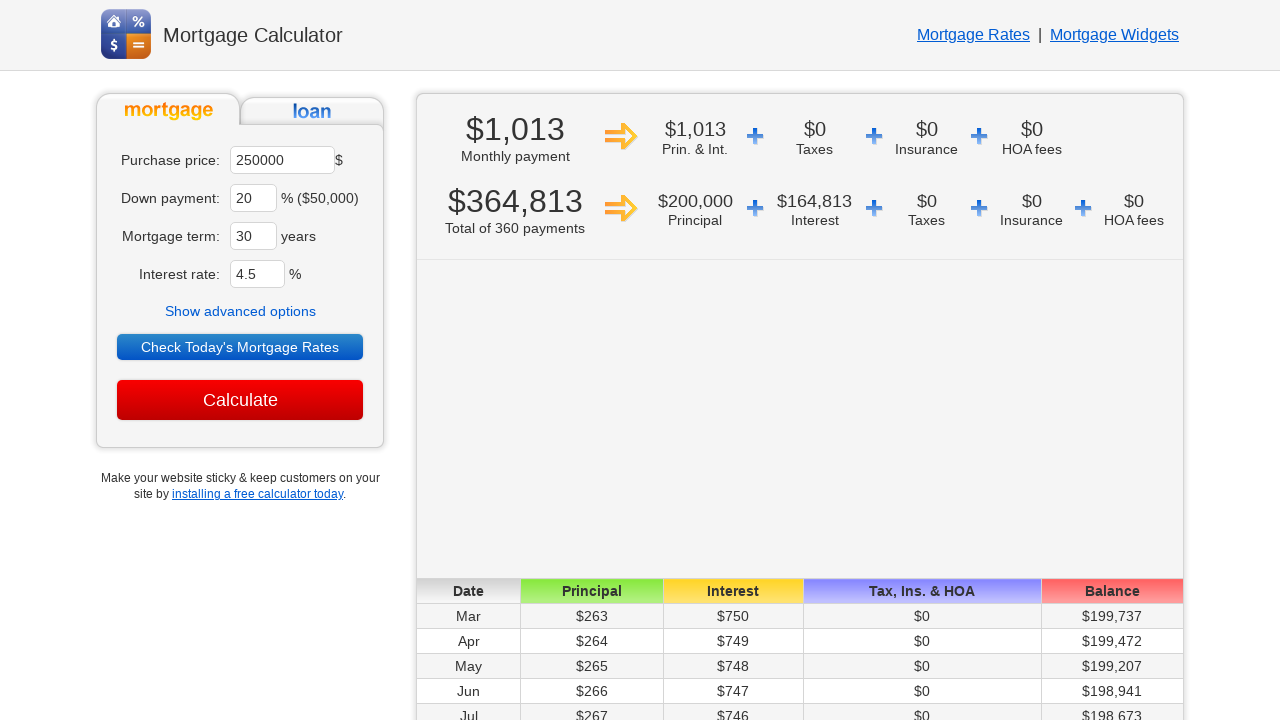

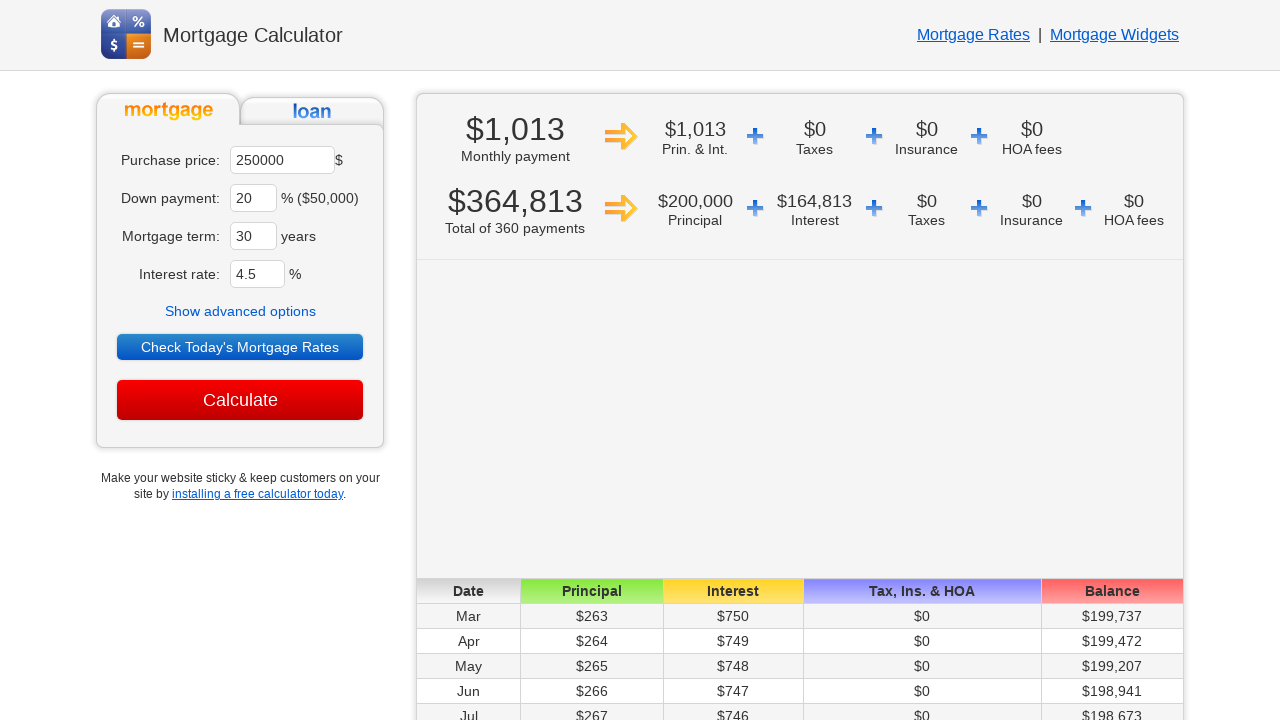